Tests DuckDuckGo search functionality by entering a search query "LambdaTest" and verifying the search results page loads with the expected title.

Starting URL: https://duckduckgo.com

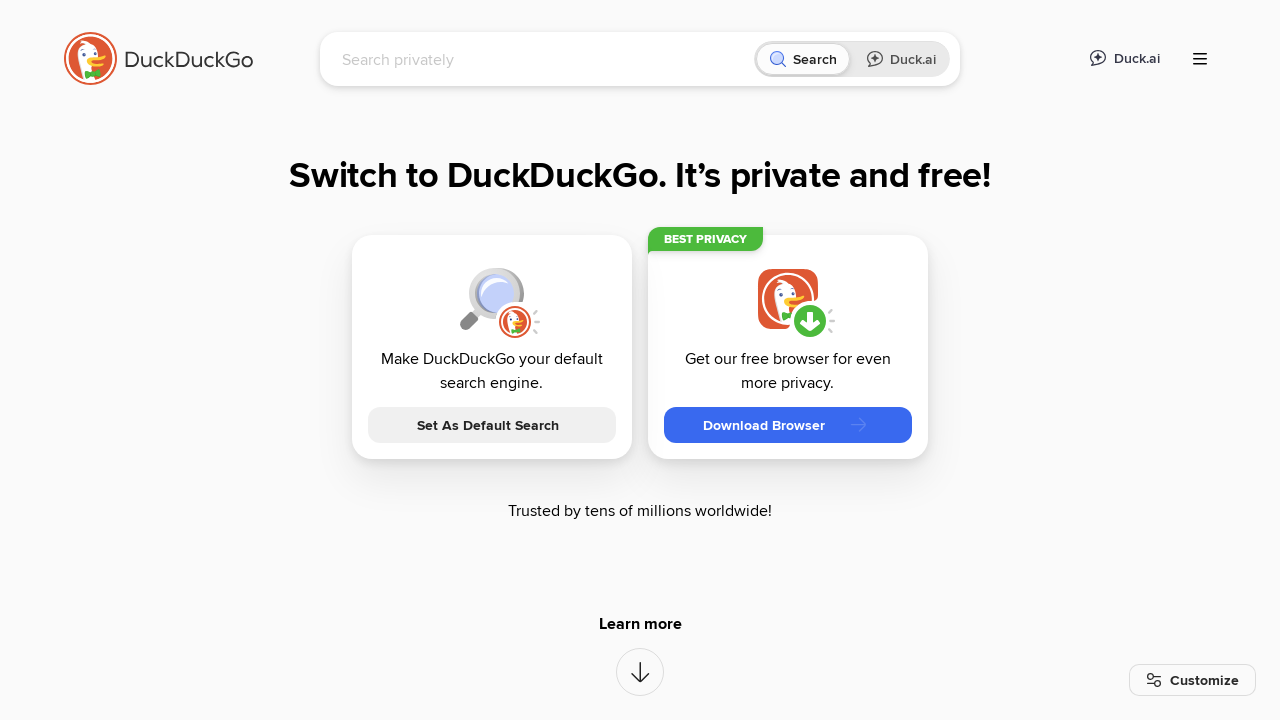

Clicked on the search input field at (544, 59) on [name="q"]
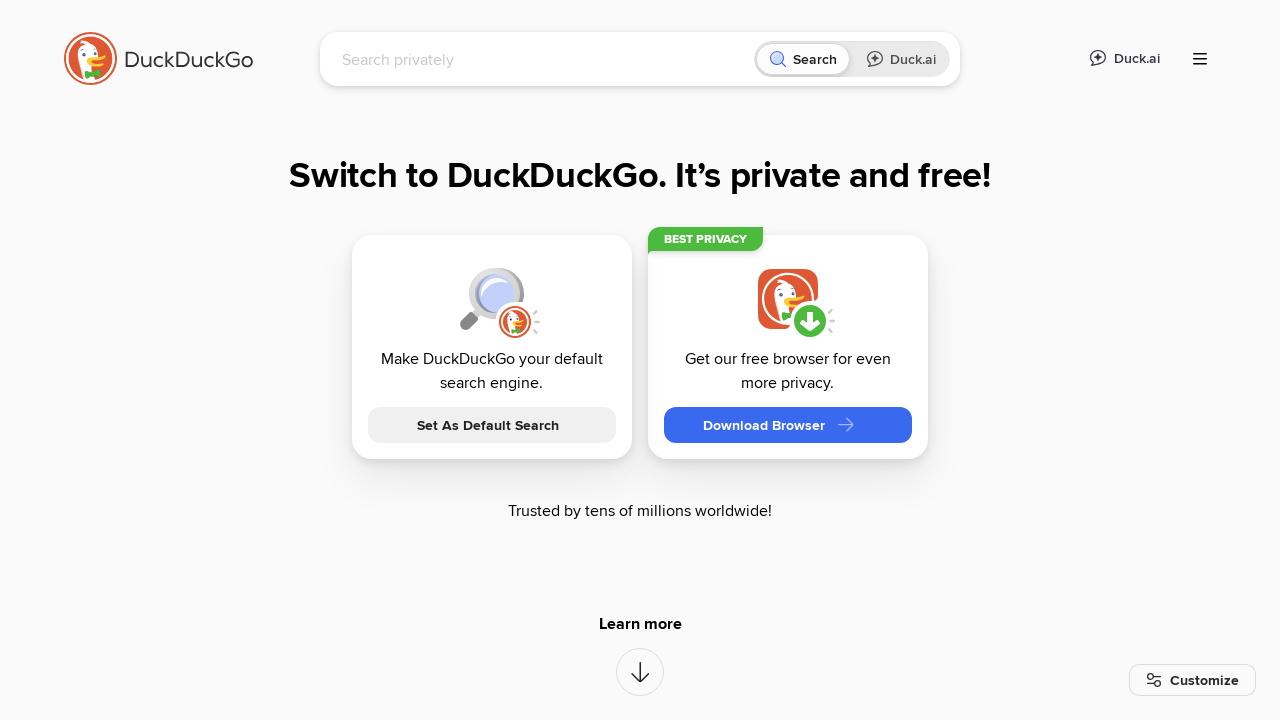

Typed 'LambdaTest' in the search field on [name="q"]
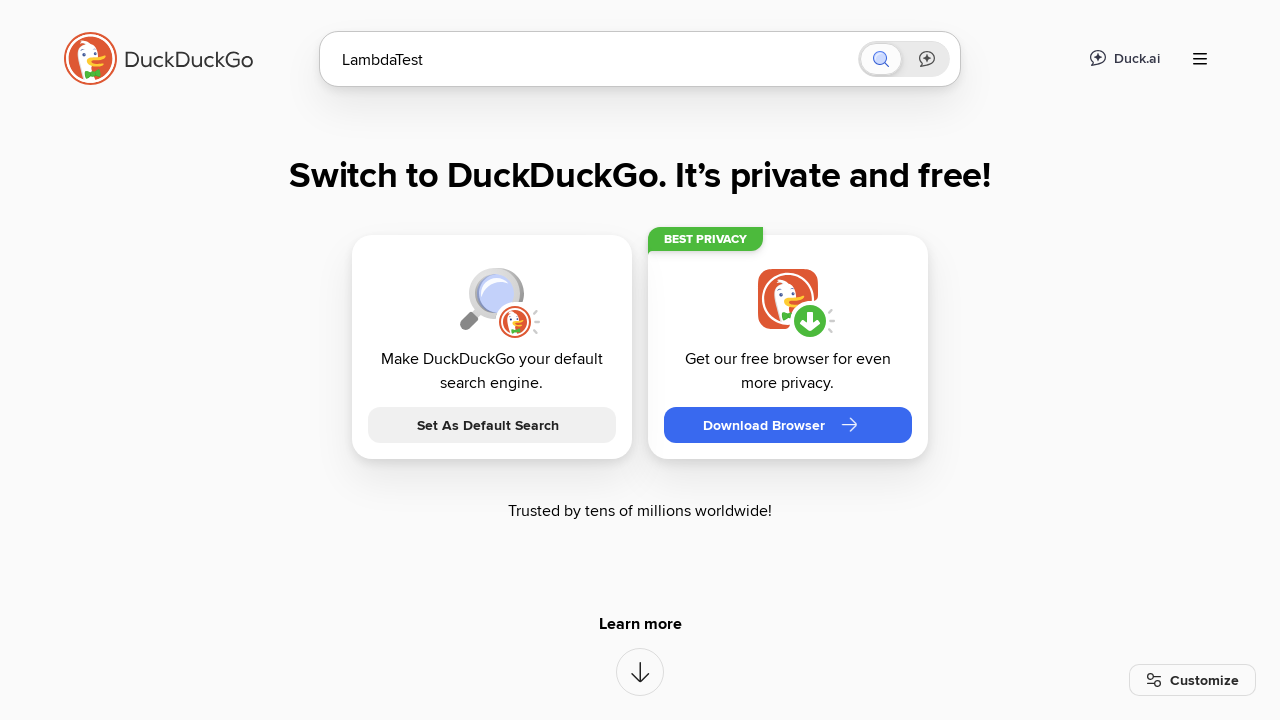

Pressed Enter to submit the search on [name="q"]
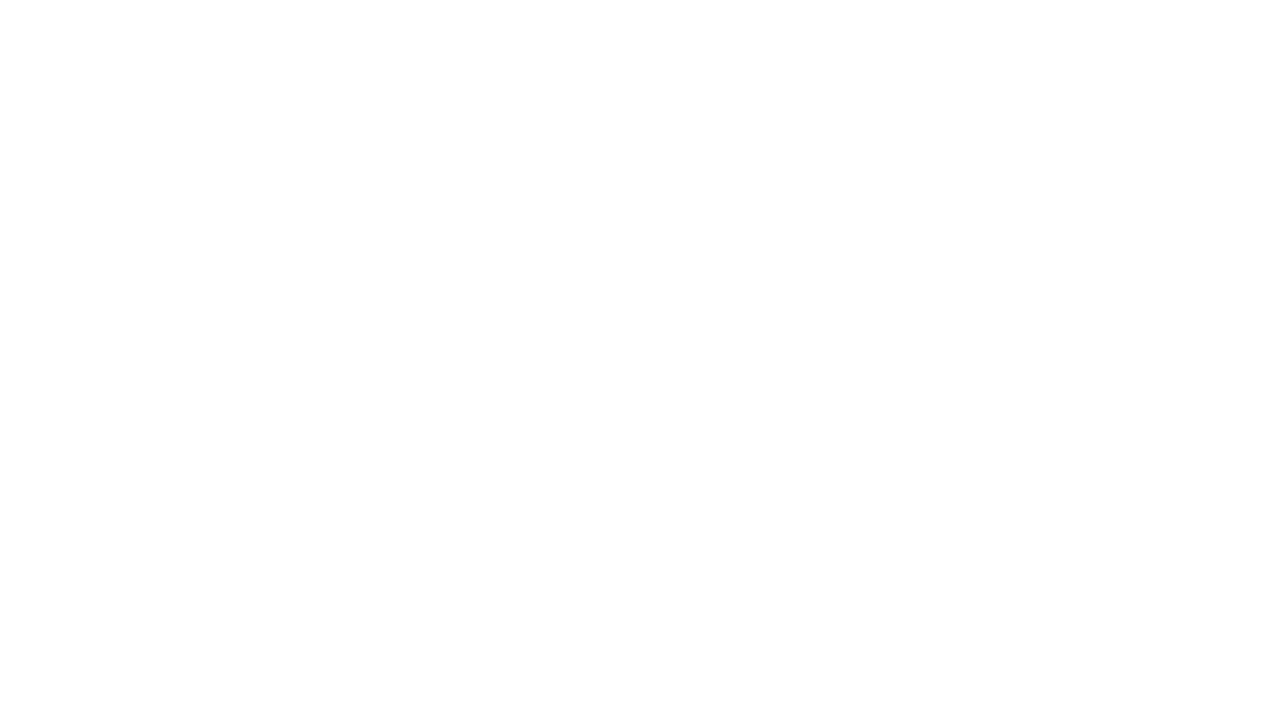

Search results page loaded successfully
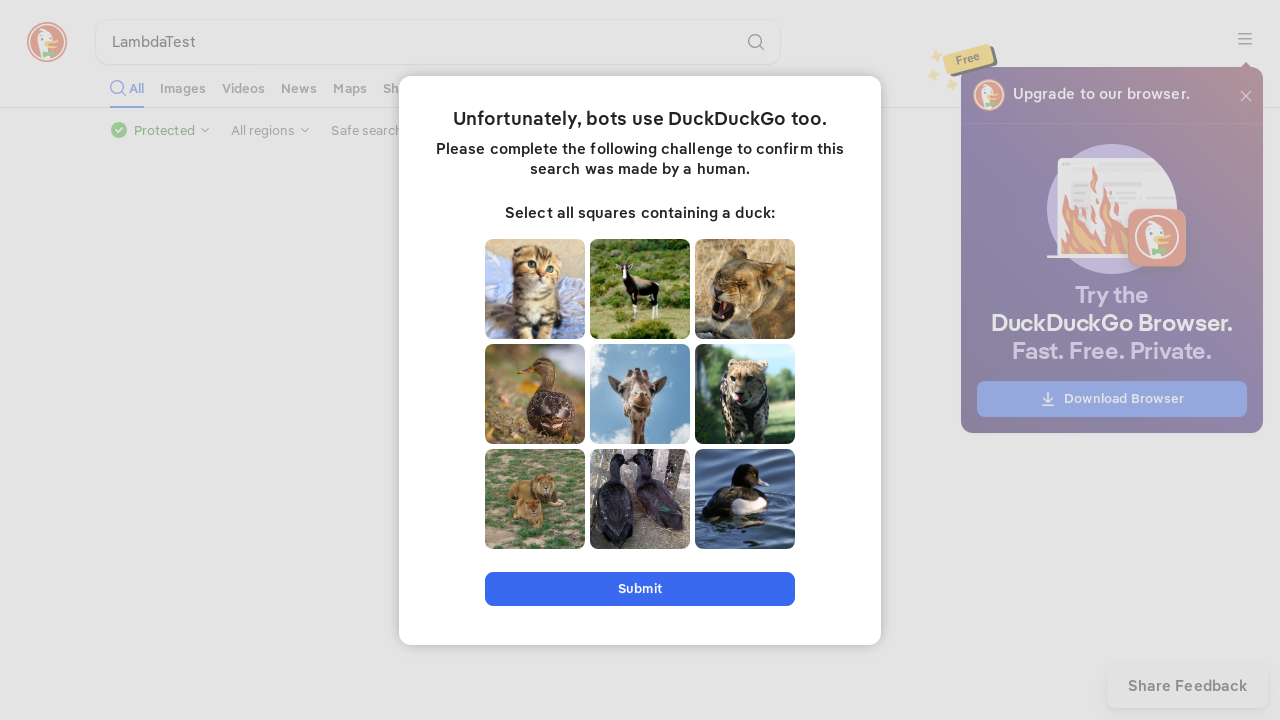

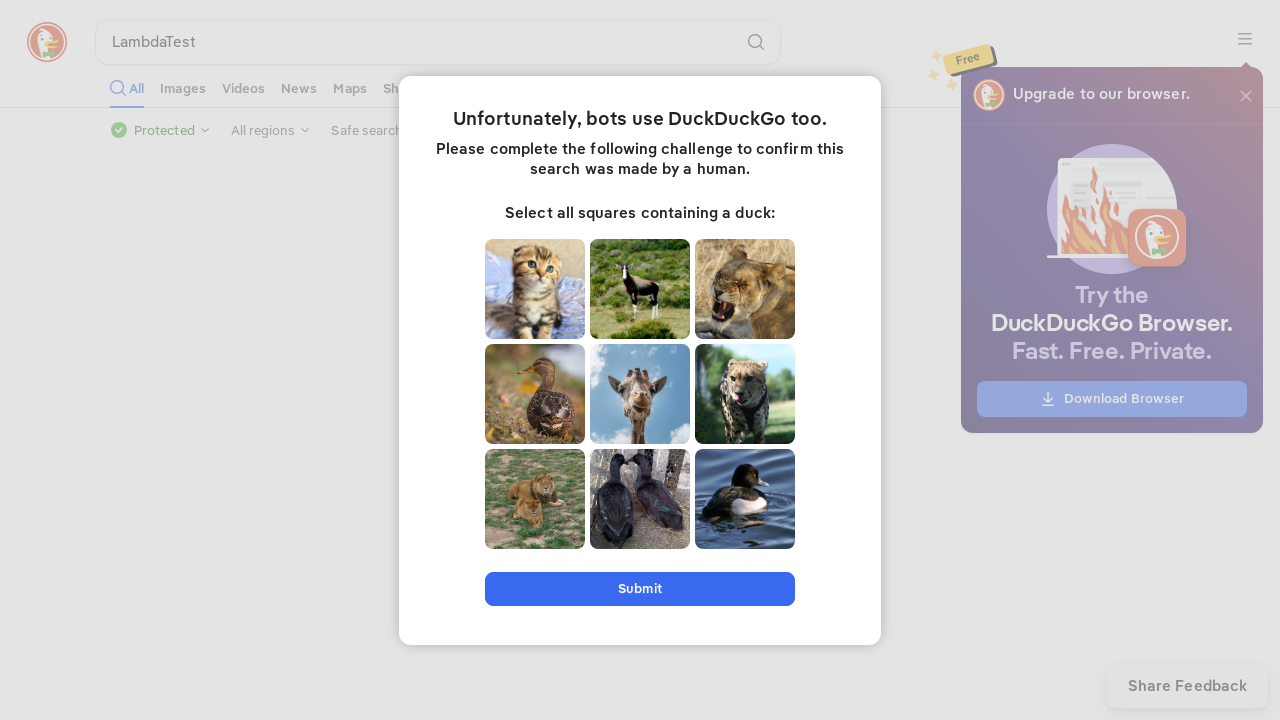